Tests checkbox and radio button selection functionality by selecting specific options and verifying they are selected

Starting URL: https://rahulshettyacademy.com/AutomationPractice/

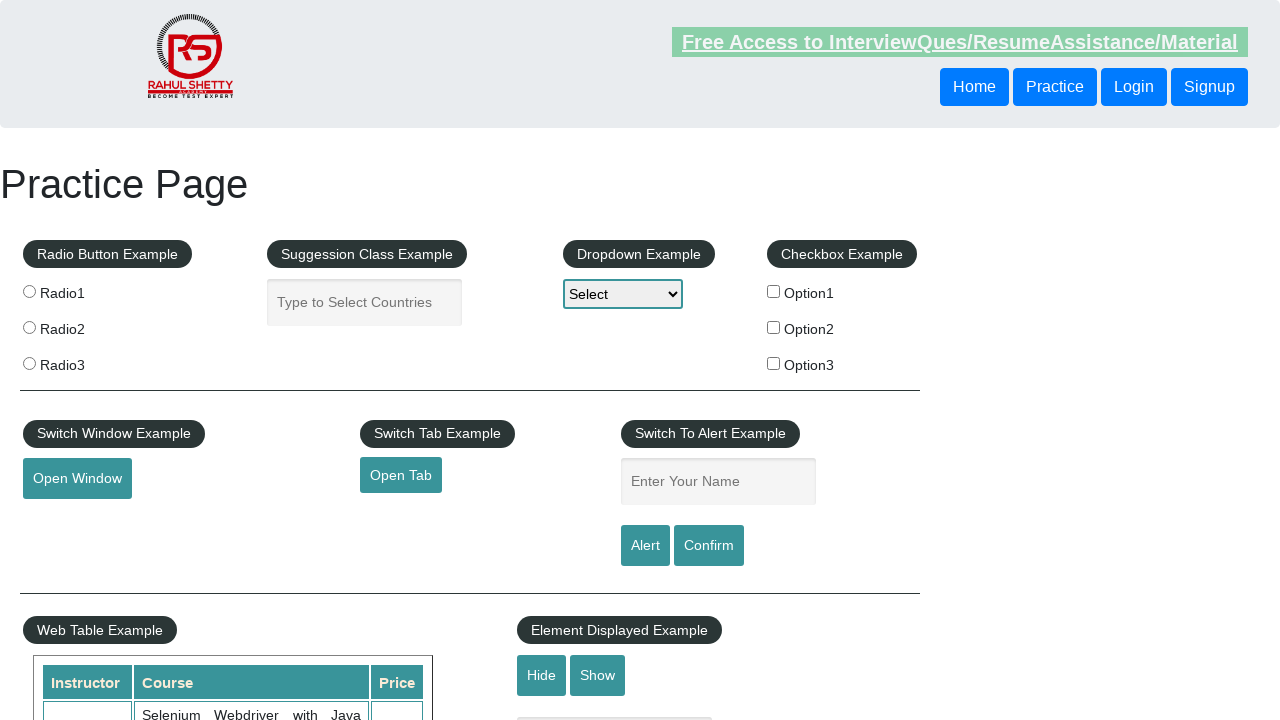

Located all checkbox elements
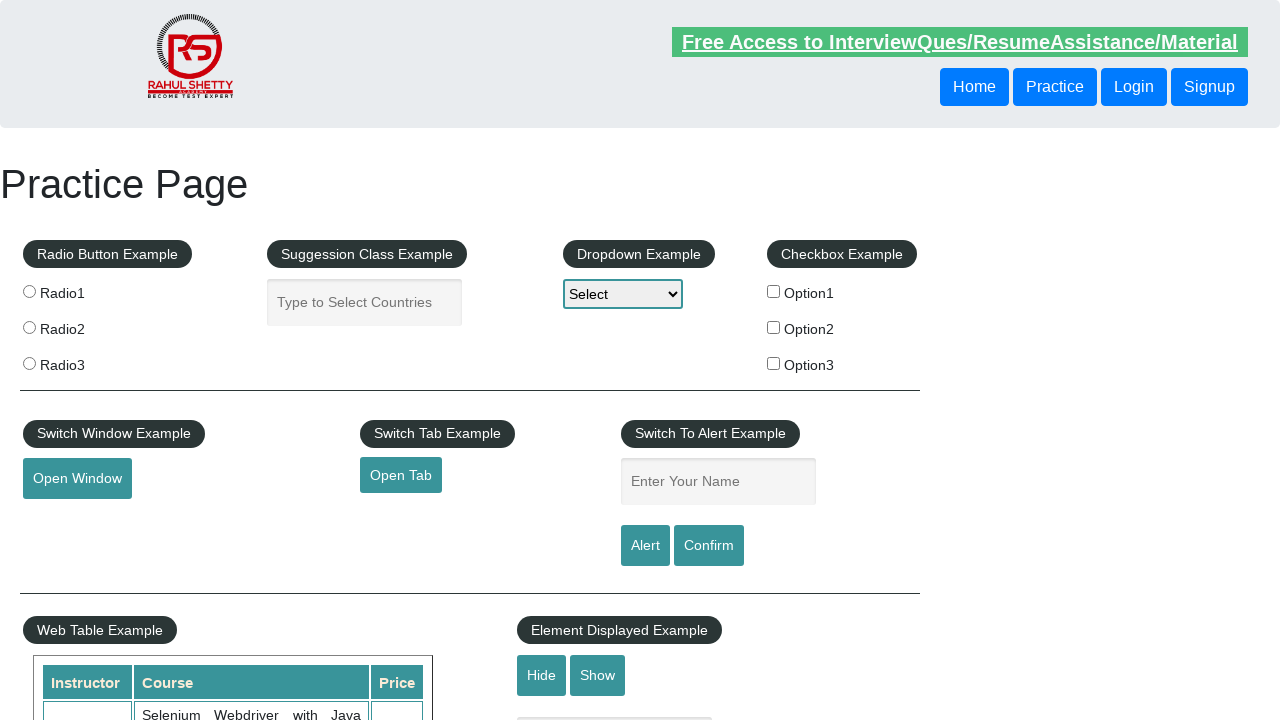

Retrieved checkbox at index 0
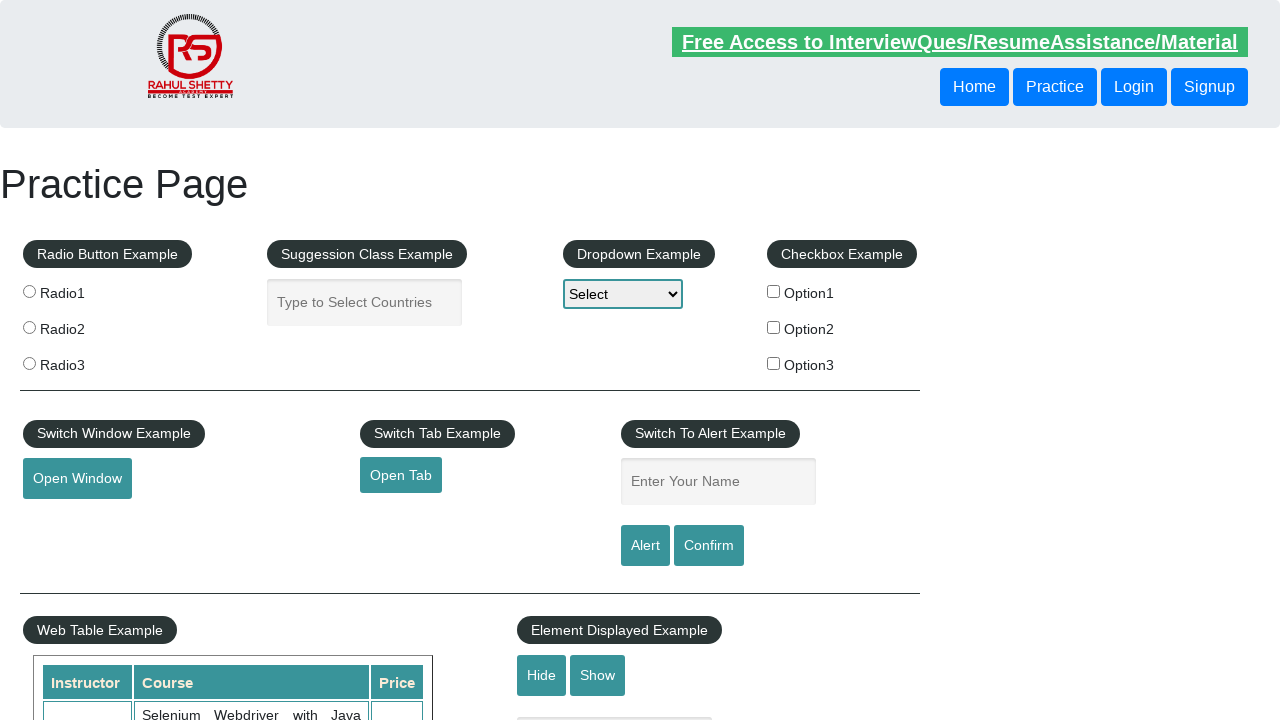

Retrieved checkbox at index 1
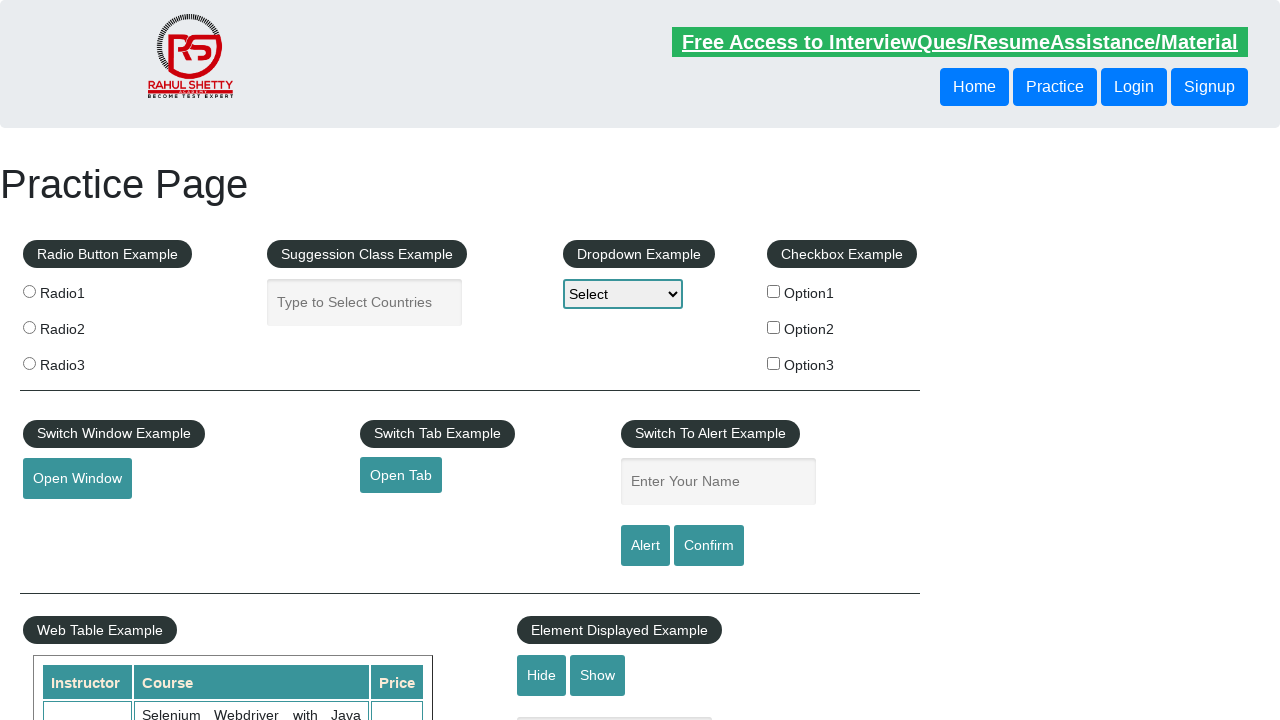

Clicked checkbox with value 'option2' at (774, 327) on input[type='checkbox'] >> nth=1
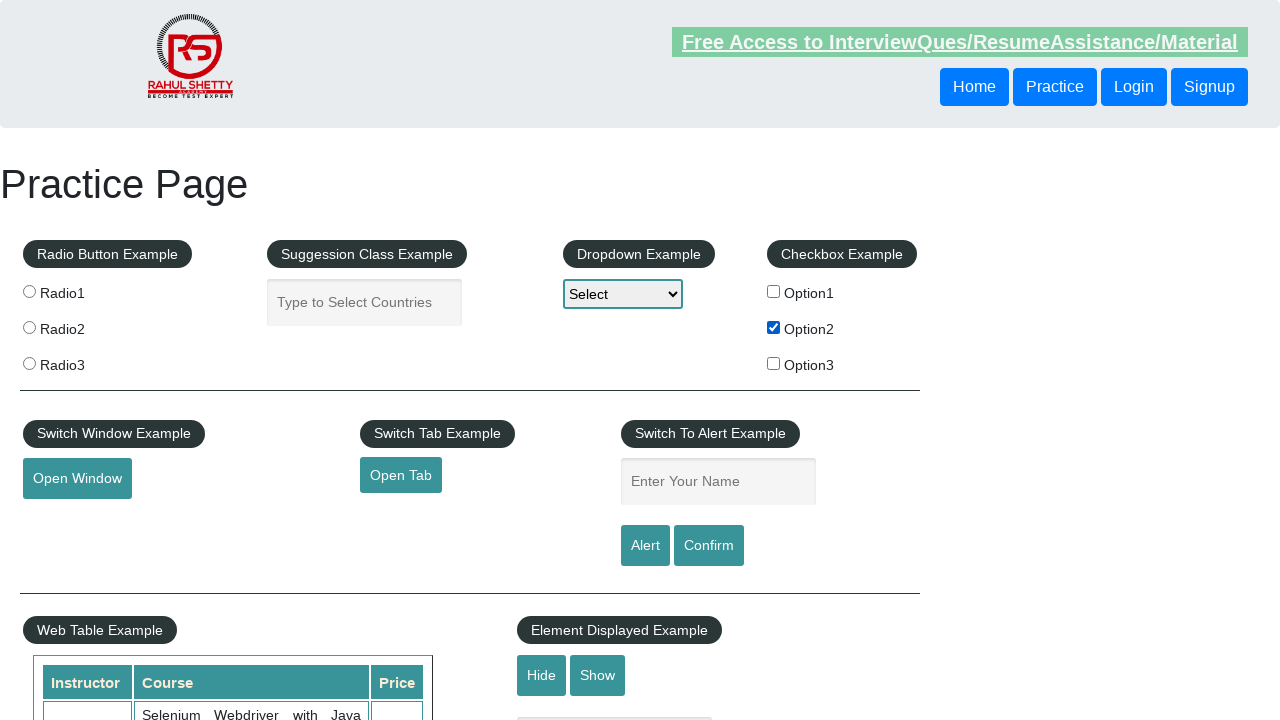

Located all radio button elements
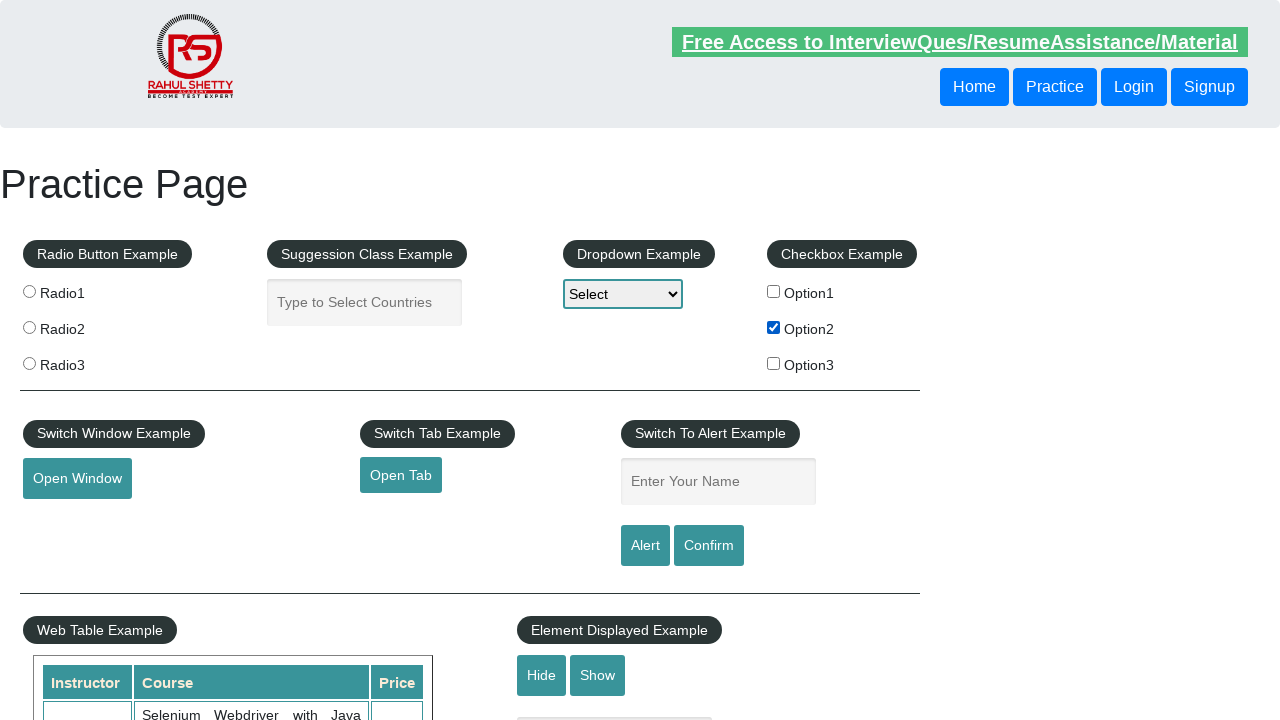

Retrieved radio button at index 0
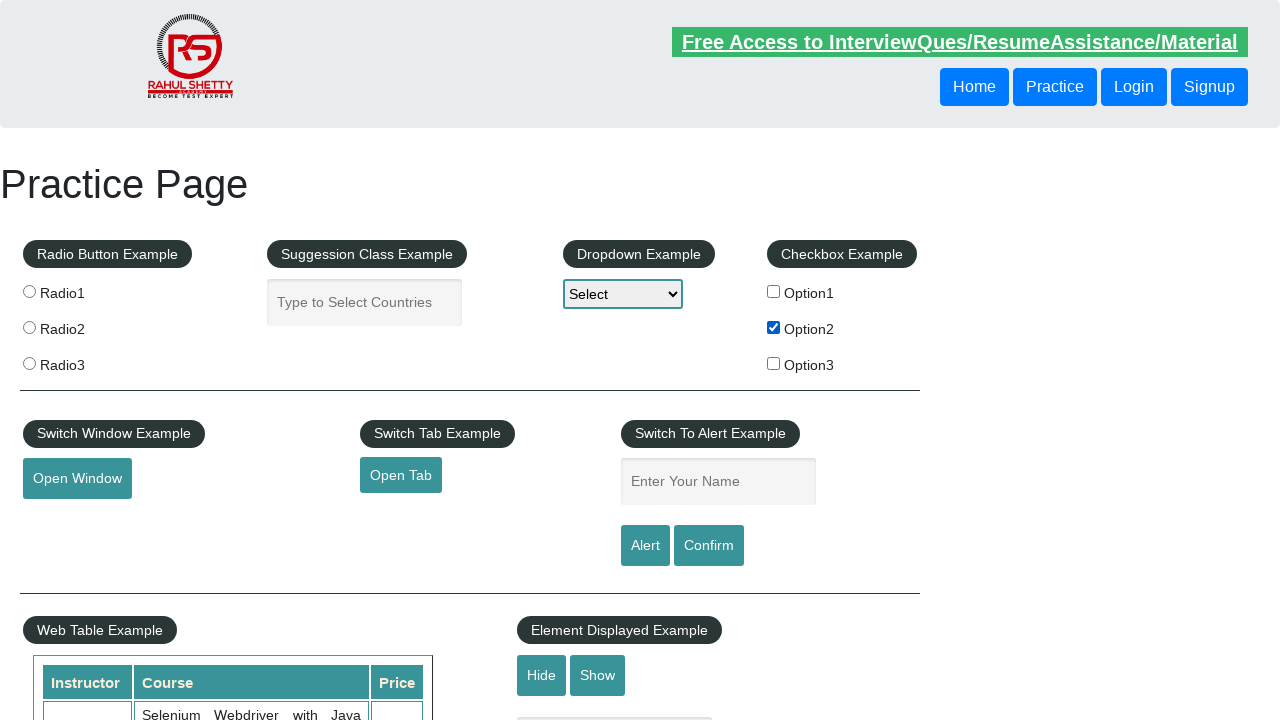

Retrieved radio button at index 1
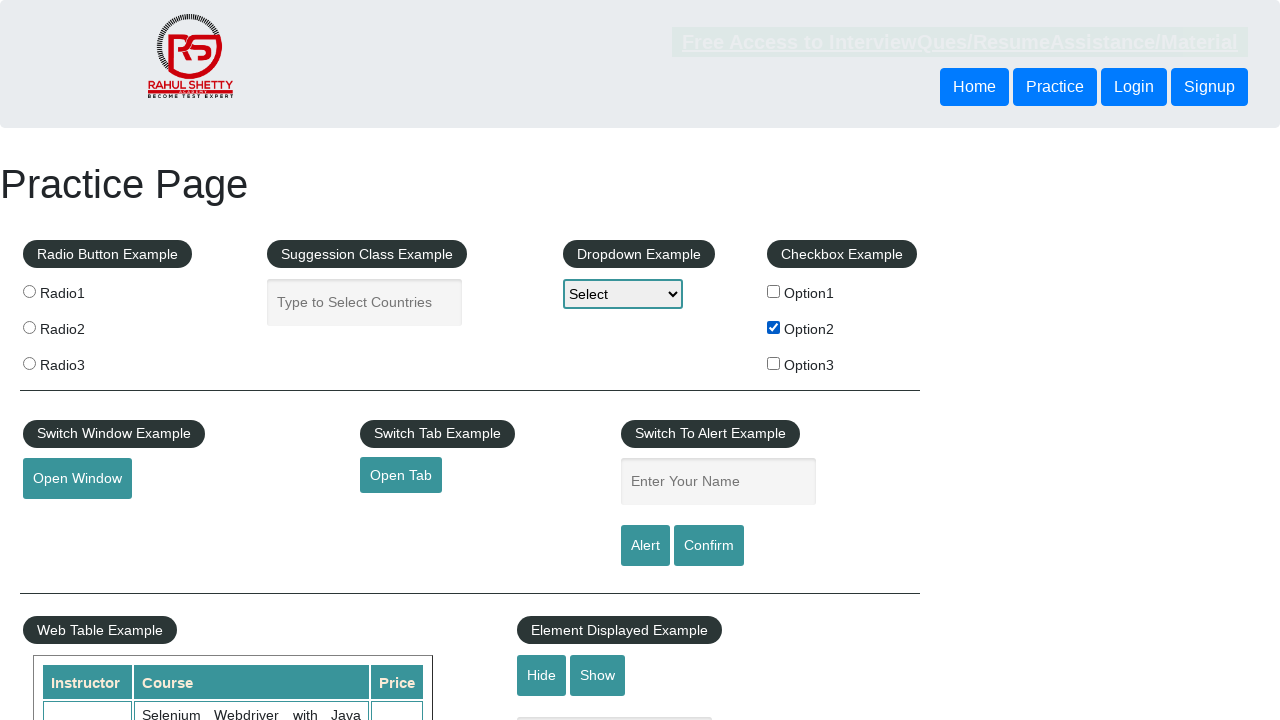

Retrieved radio button at index 2
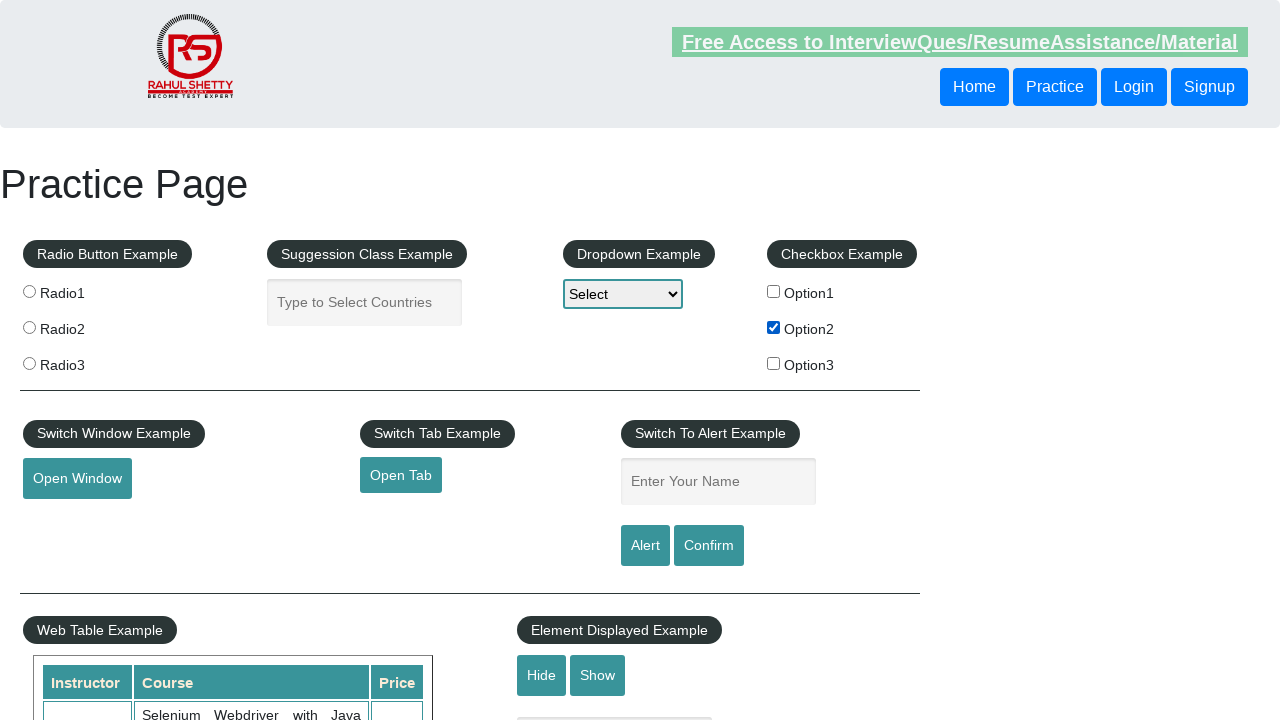

Clicked radio button with value 'radio3' at (29, 363) on .radioButton >> nth=2
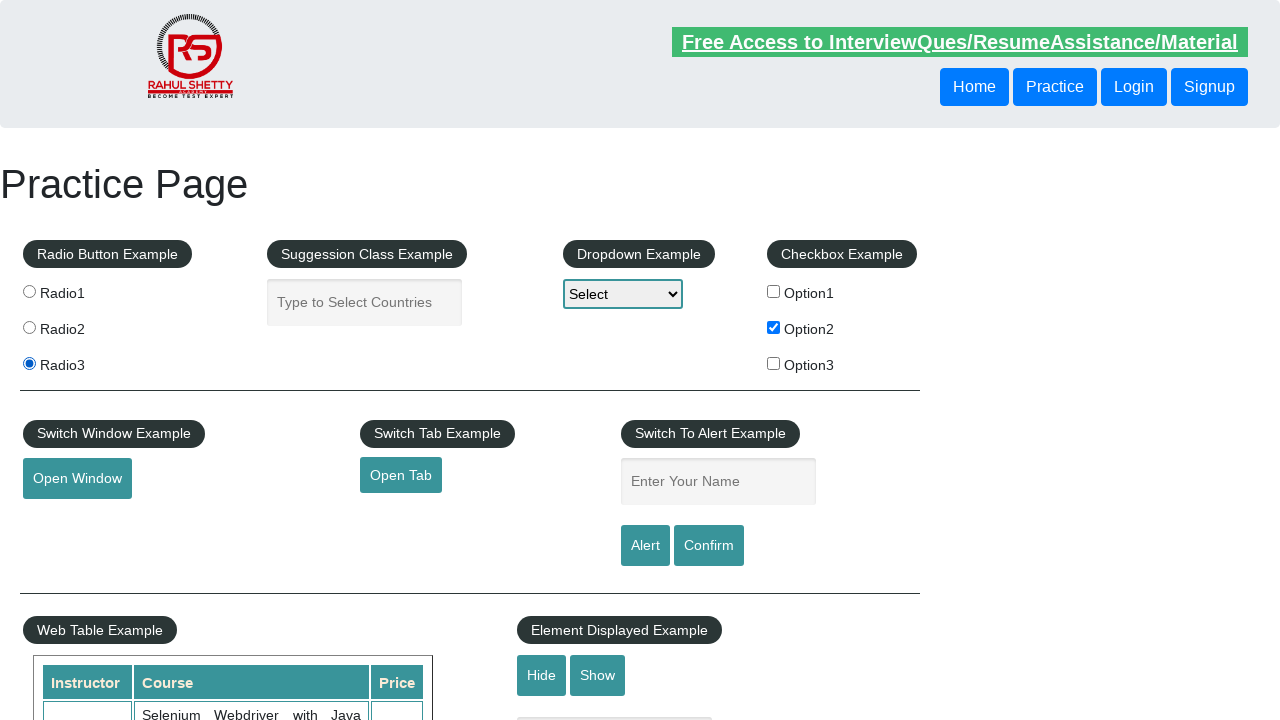

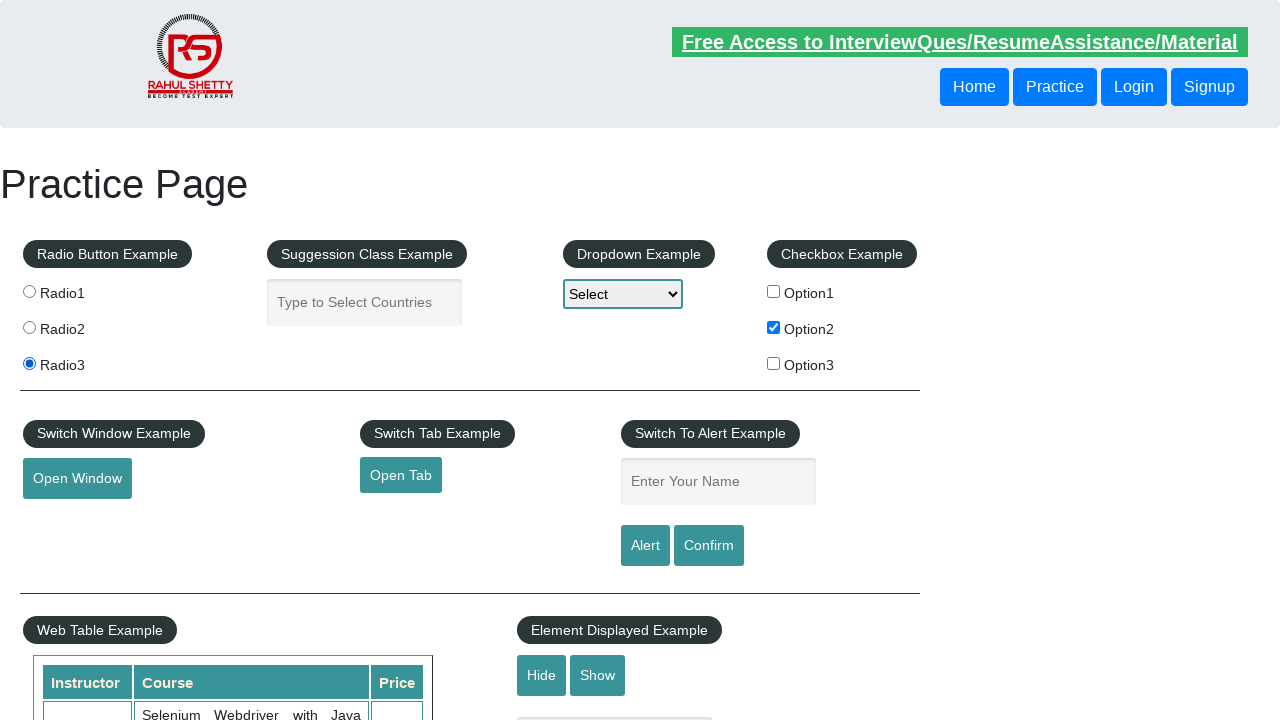